Tests that the monitors category page loads correctly by clicking the monitors button and verifying products are displayed

Starting URL: https://www.demoblaze.com/

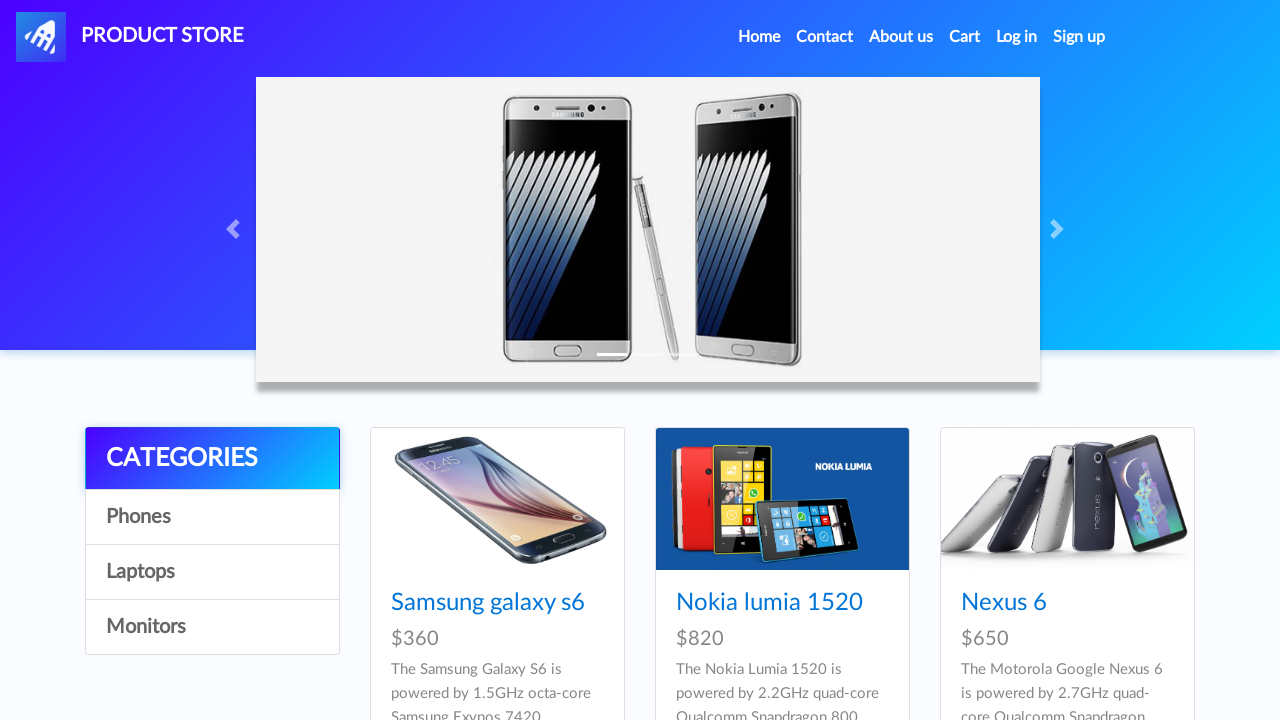

Clicked Monitors category button at (212, 627) on a[onclick="byCat('monitor')"]
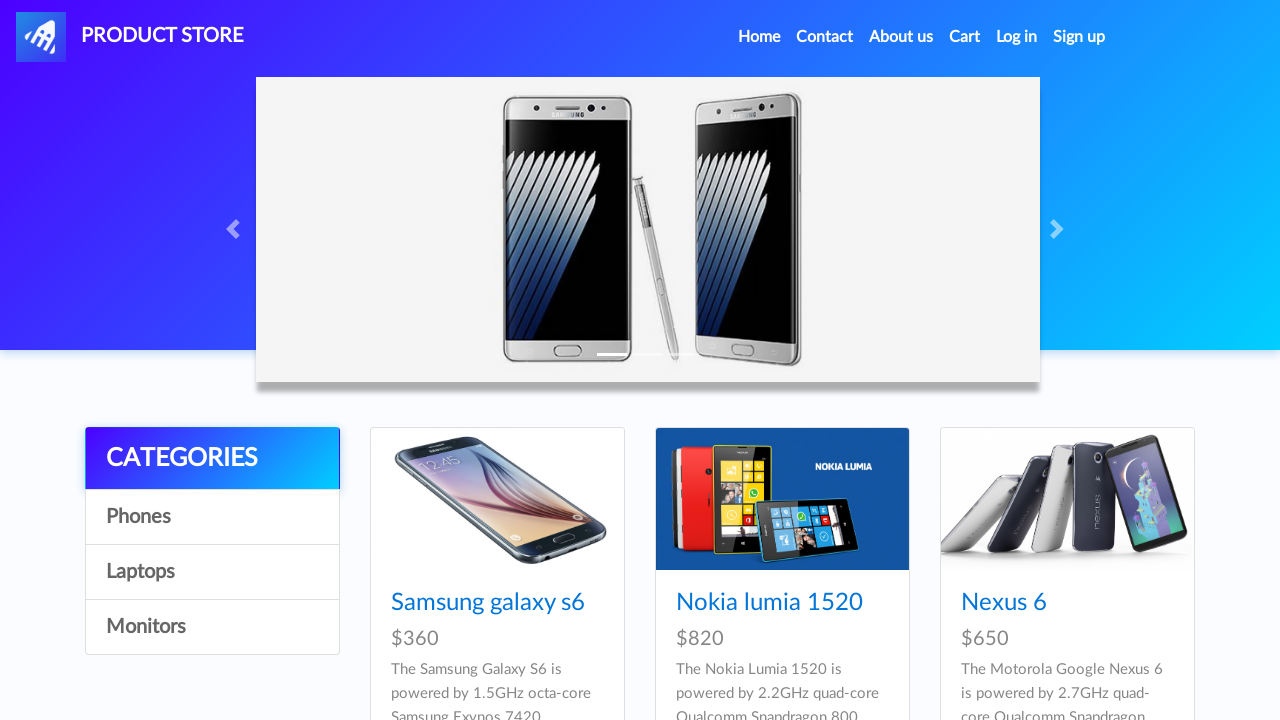

Monitors category page loaded with products displayed
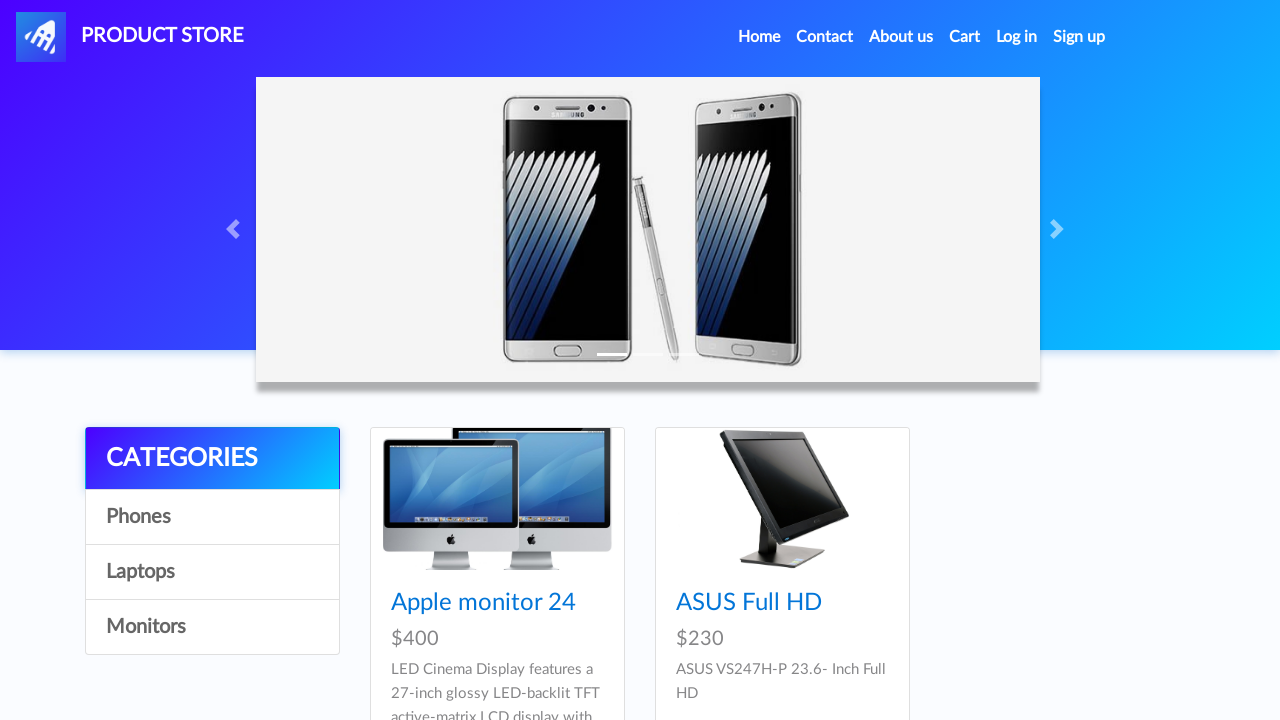

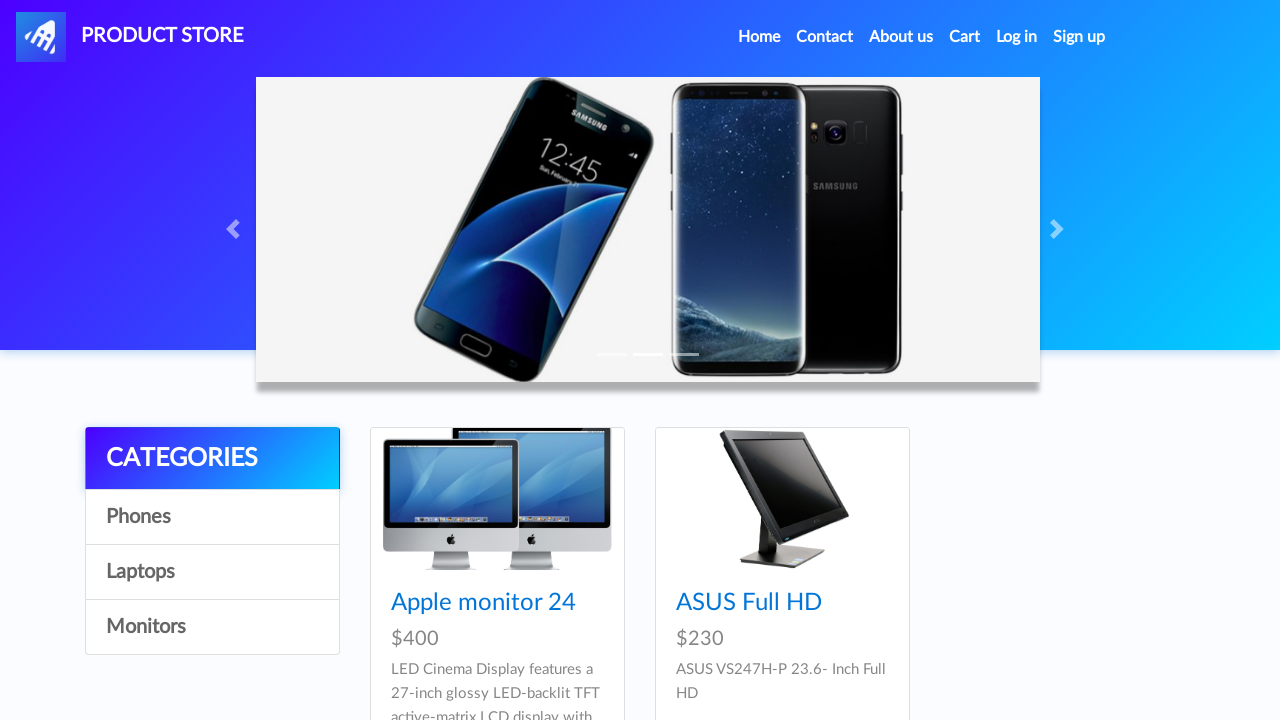